Tests the search history toggle by verifying the Recent button appears when history is enabled, then disabling history and verifying the Recent button is hidden.

Starting URL: https://hkbus.app/en/

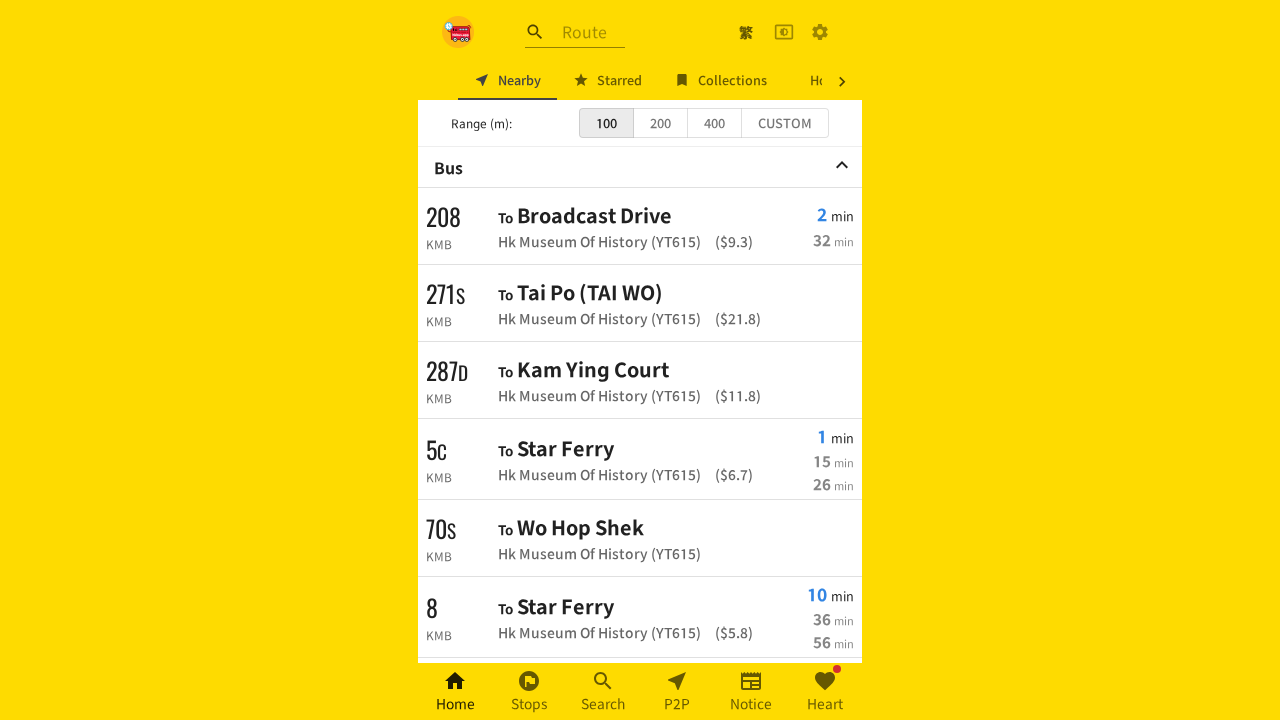

Waited for page to load (4000ms)
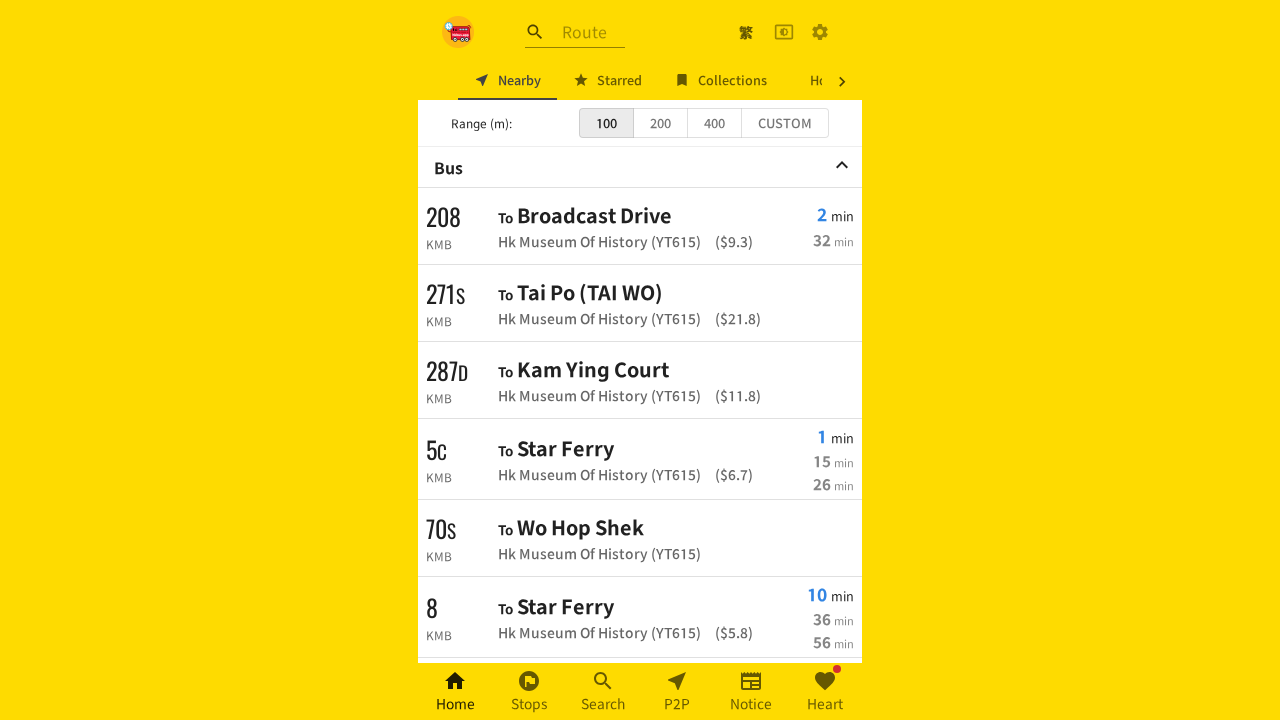

Clicked settings icon button at (820, 32) on xpath=//a[contains(@class,'MuiButtonBase-root MuiIconButton-root')]
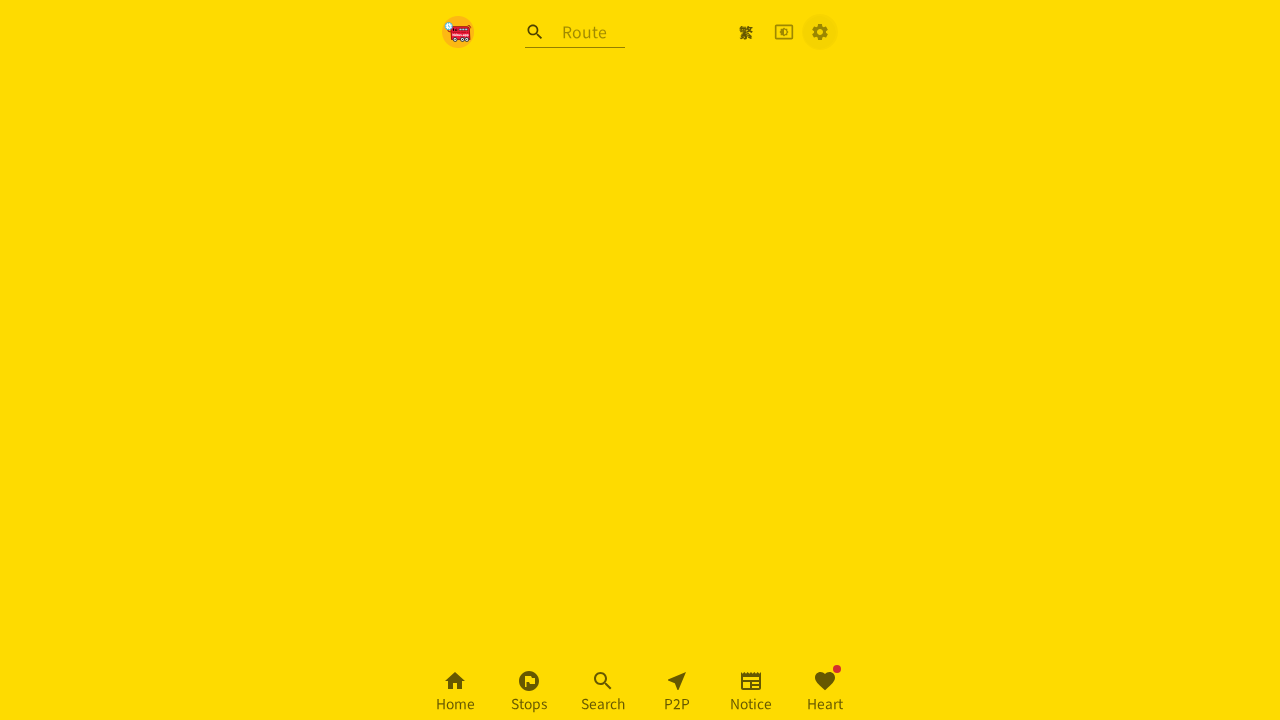

Waited for settings menu to appear (1000ms)
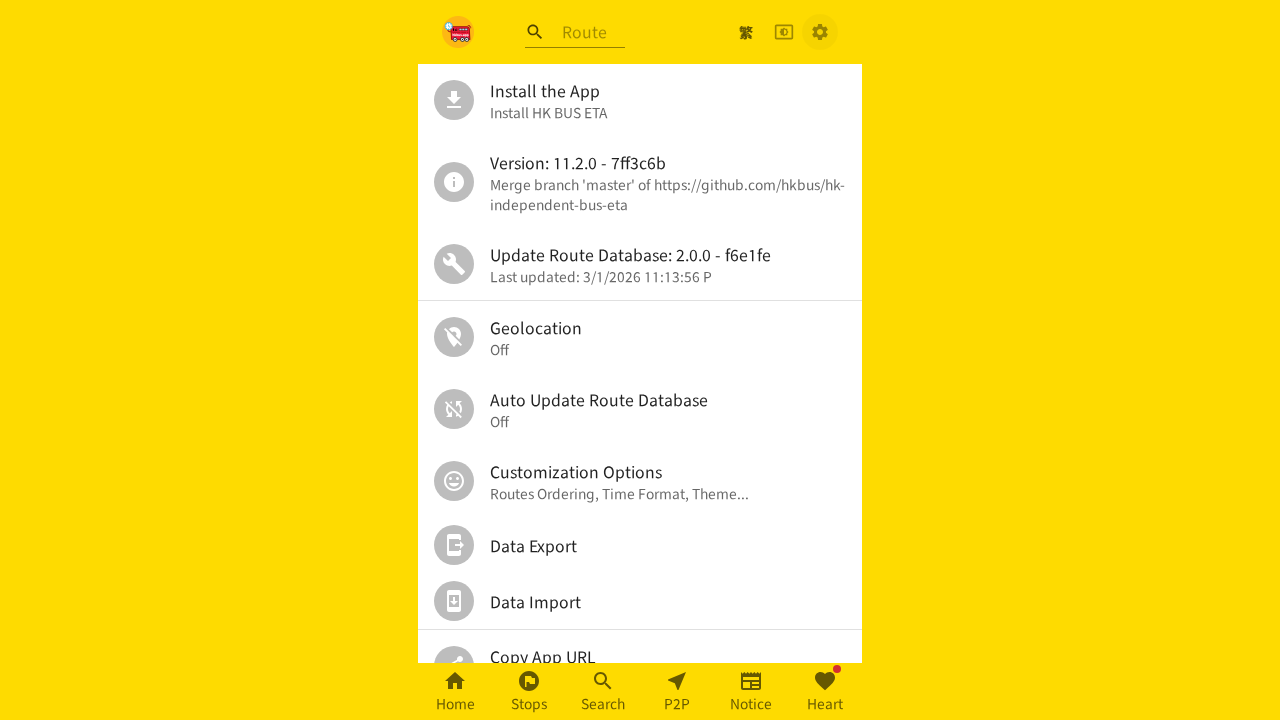

Clicked personal settings menu item at (640, 481) on xpath=//*[@id='root']/div/div[2]/div/ul/div[6]
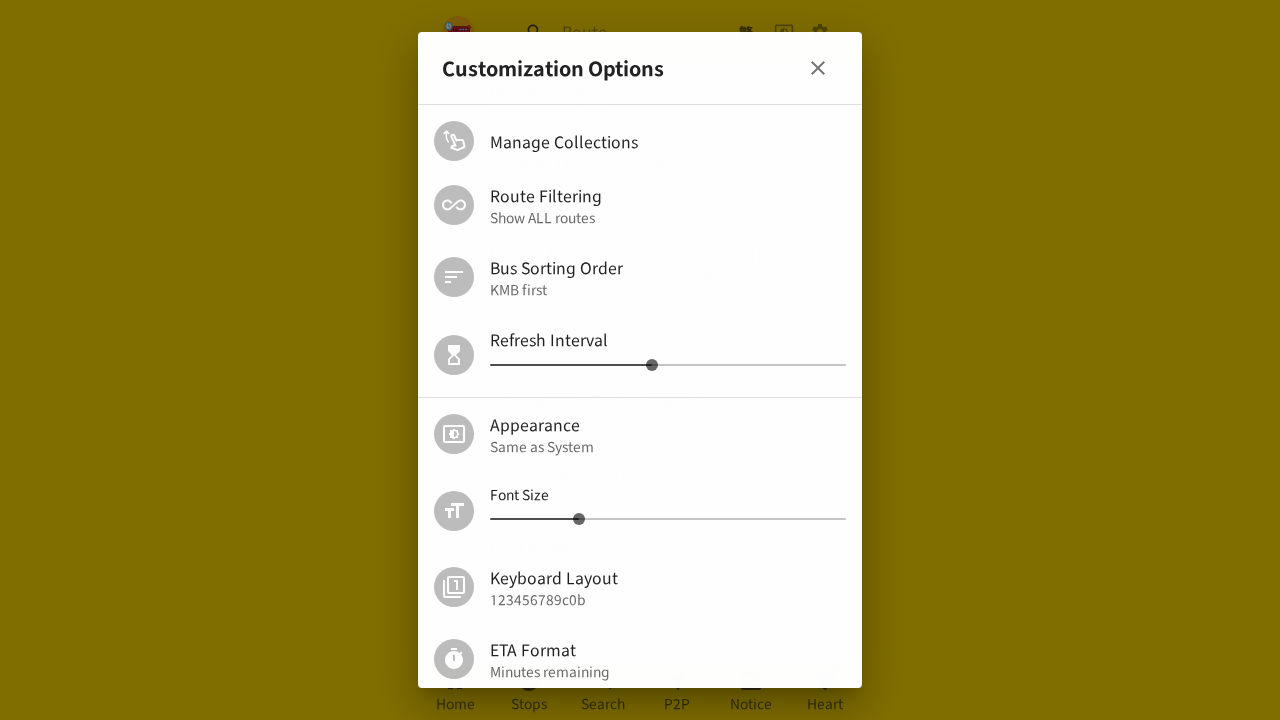

Waited for personal settings page to load (1000ms)
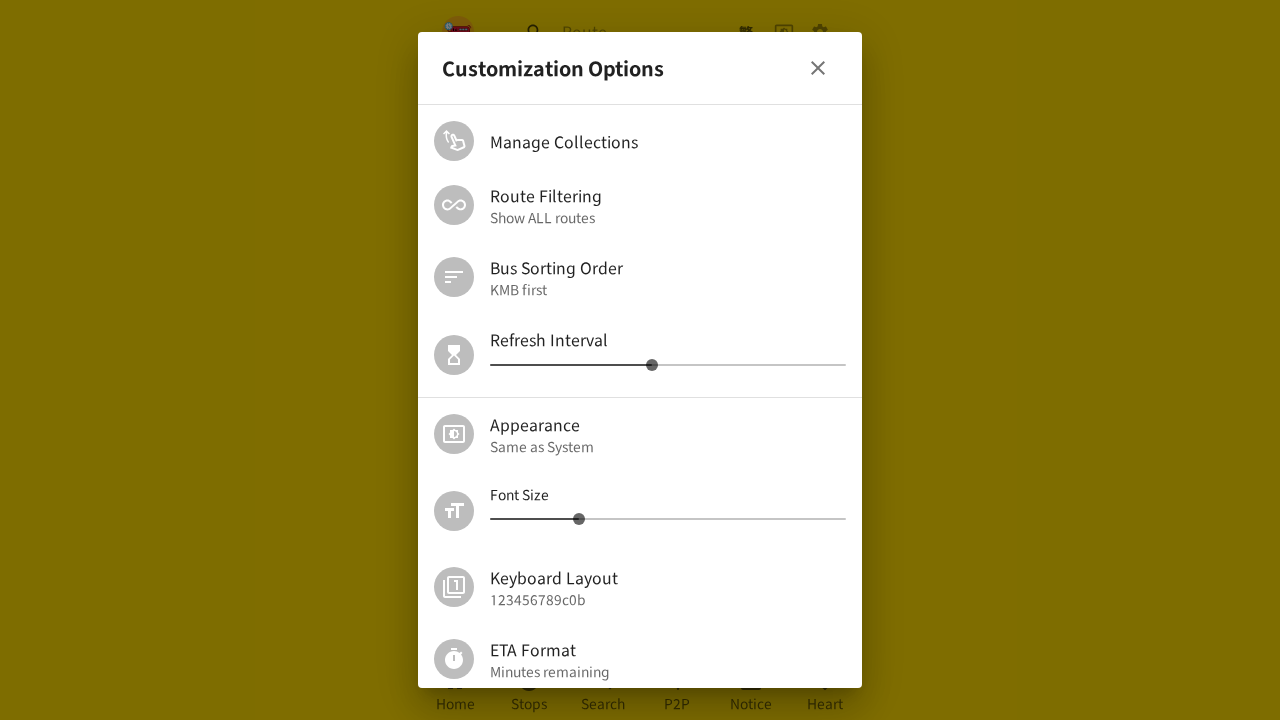

Scrolled down 300px to find history toggle
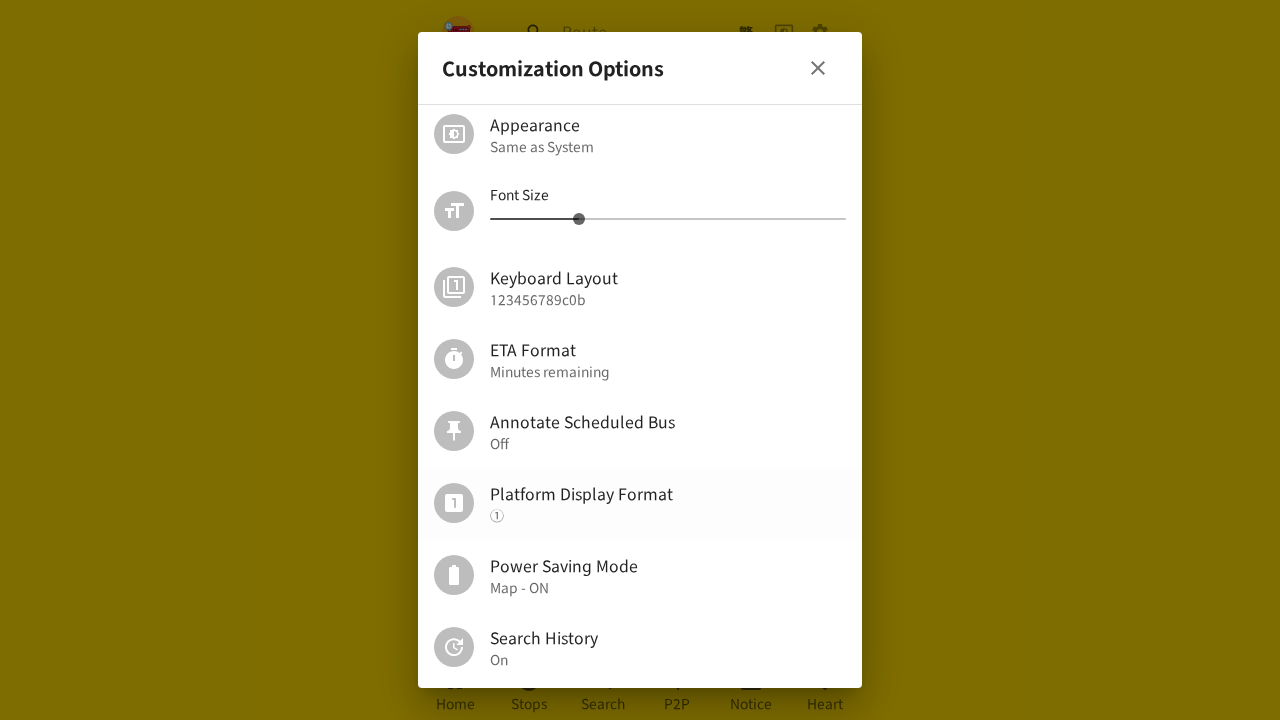

Scrolled history toggle into view
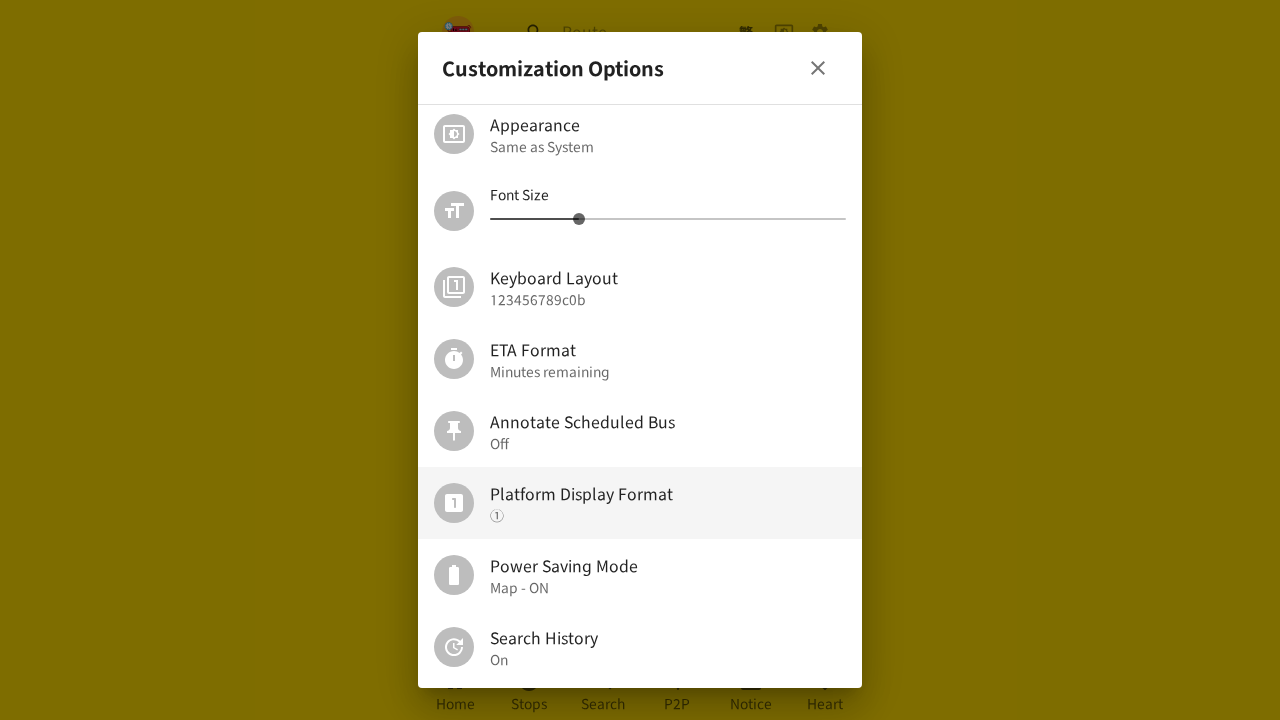

Waited for history toggle to be ready (2000ms)
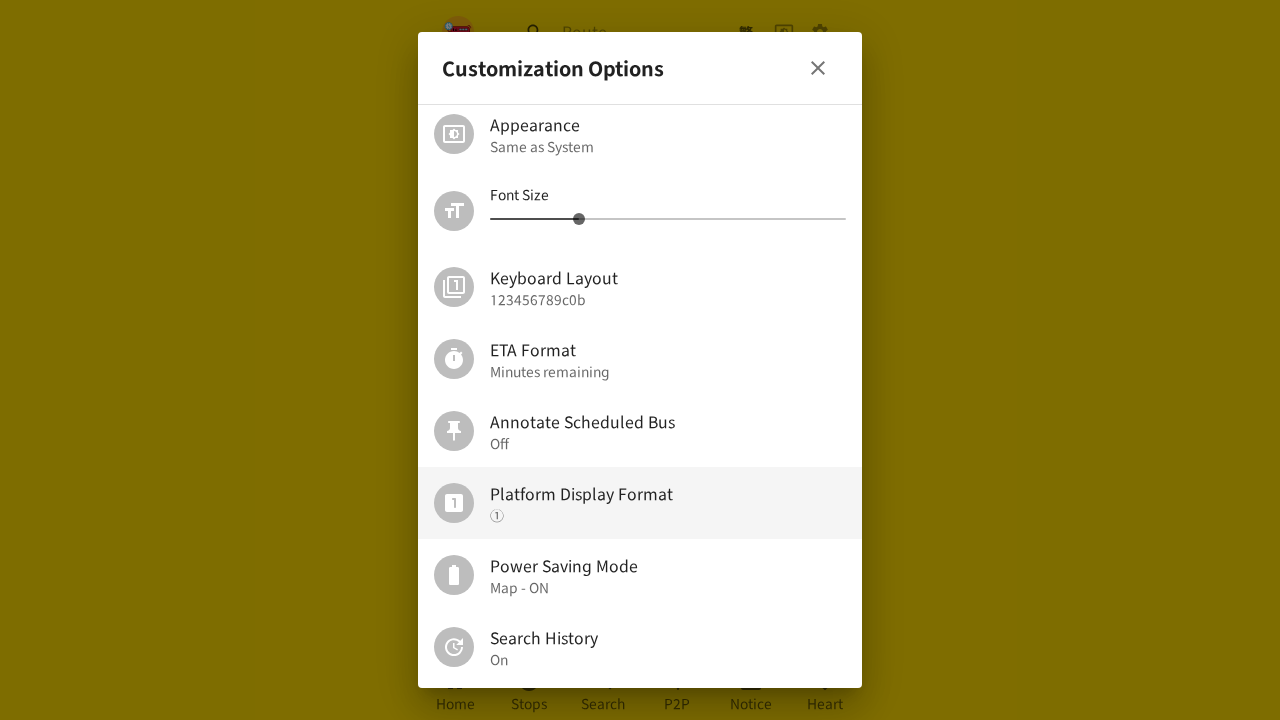

Retrieved history toggle value: On
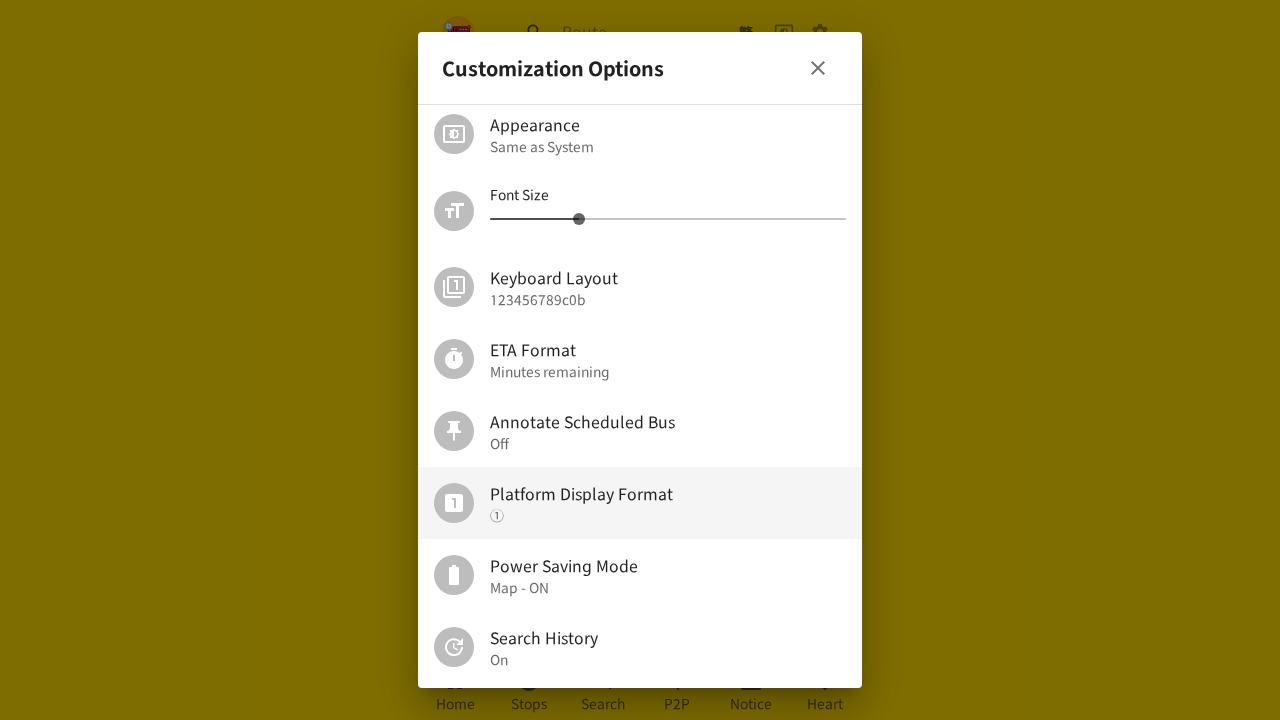

Clicked close button to leave settings page at (818, 68) on (//button[contains(@class,'MuiButtonBase-root MuiIconButton-root')])[2]
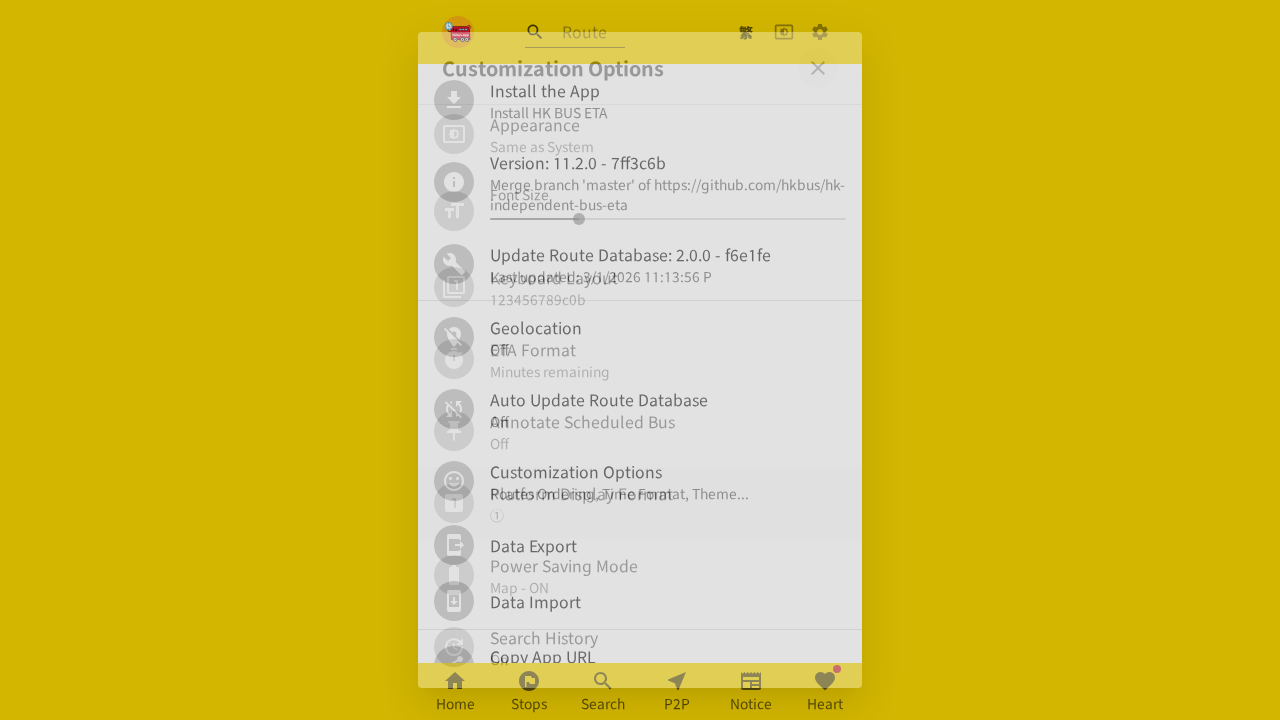

Waited for settings page to close (1000ms)
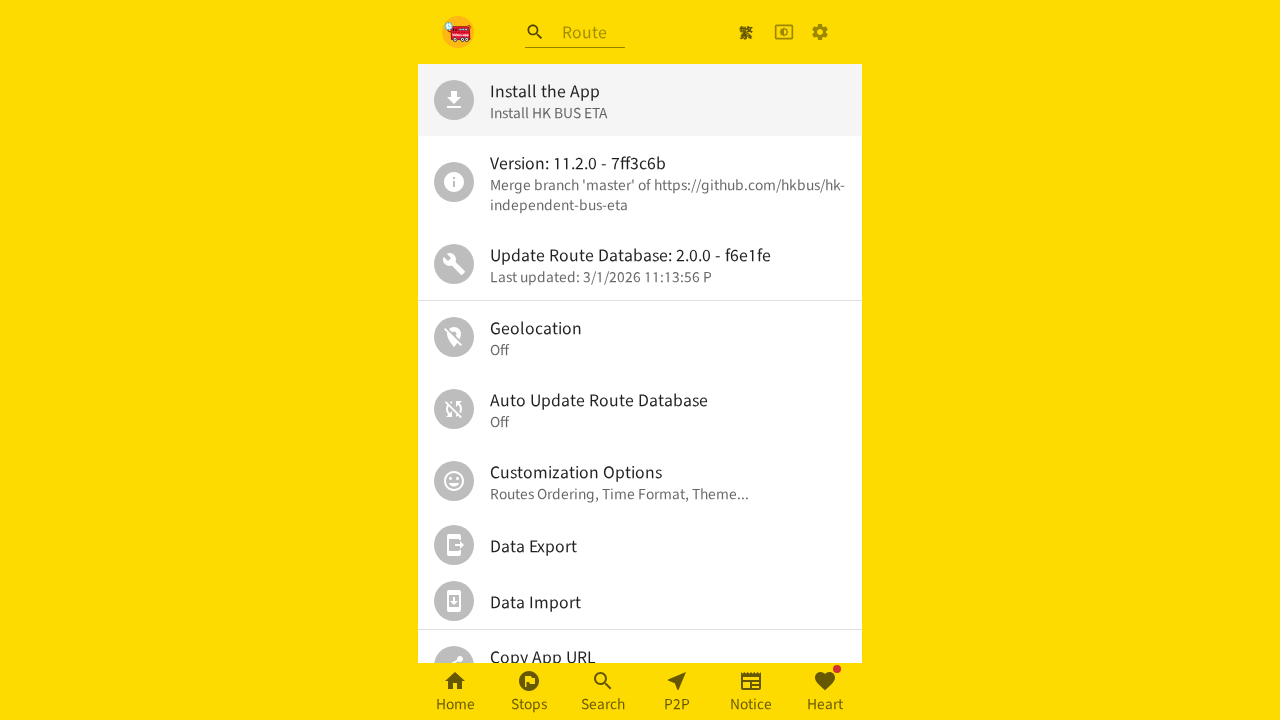

Clicked search page navigation button at (603, 692) on (//a[contains(@class,'MuiButtonBase-root MuiBottomNavigationAction-root')])[3]
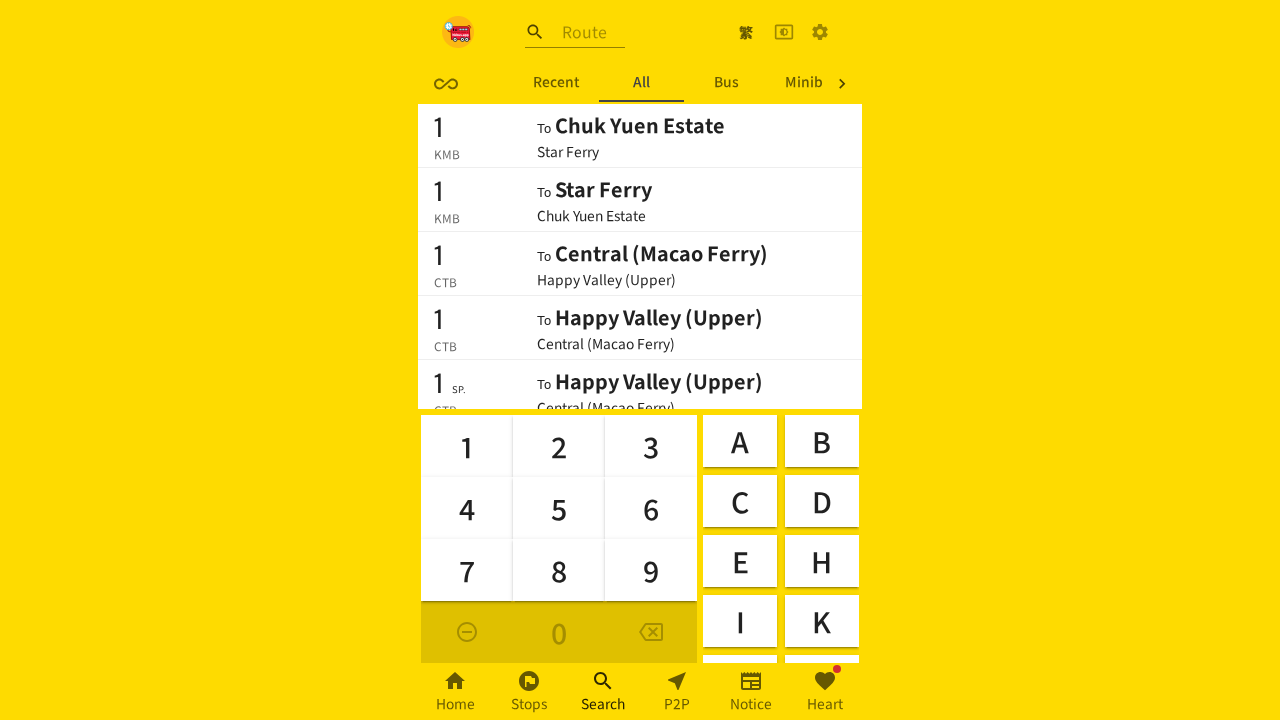

Waited for search page to load (4000ms)
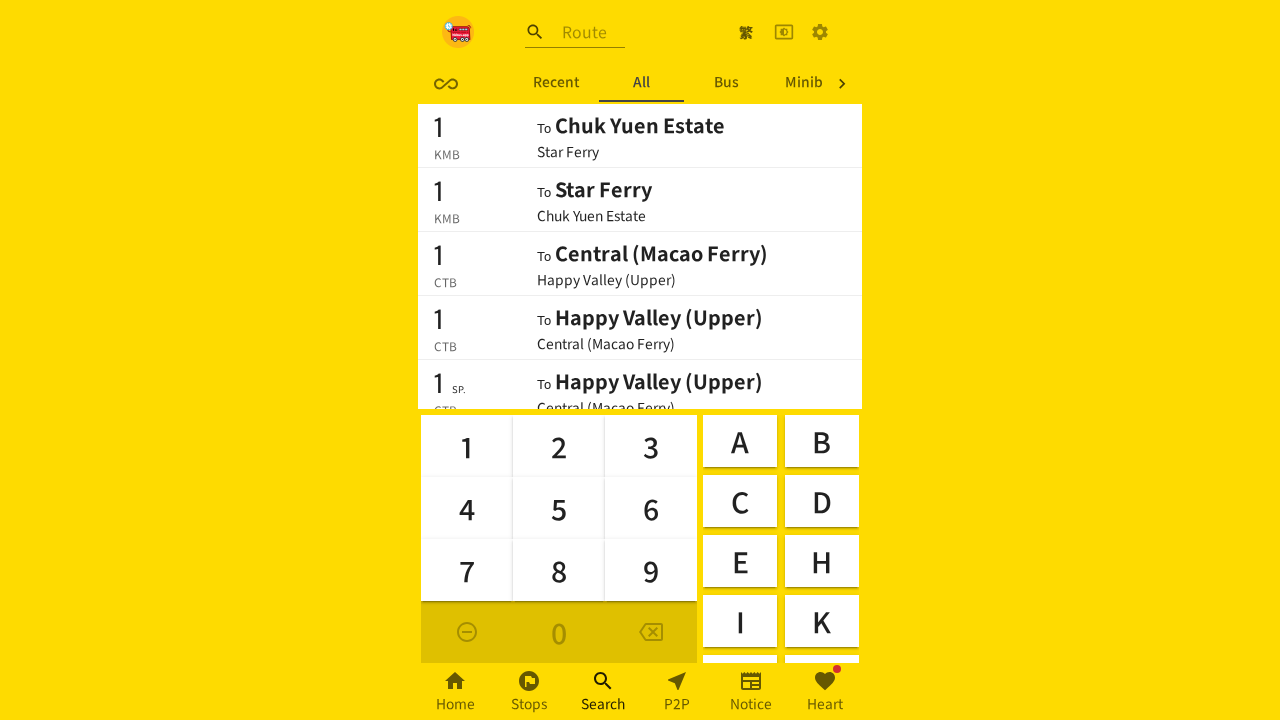

Located header and searched for Recent button
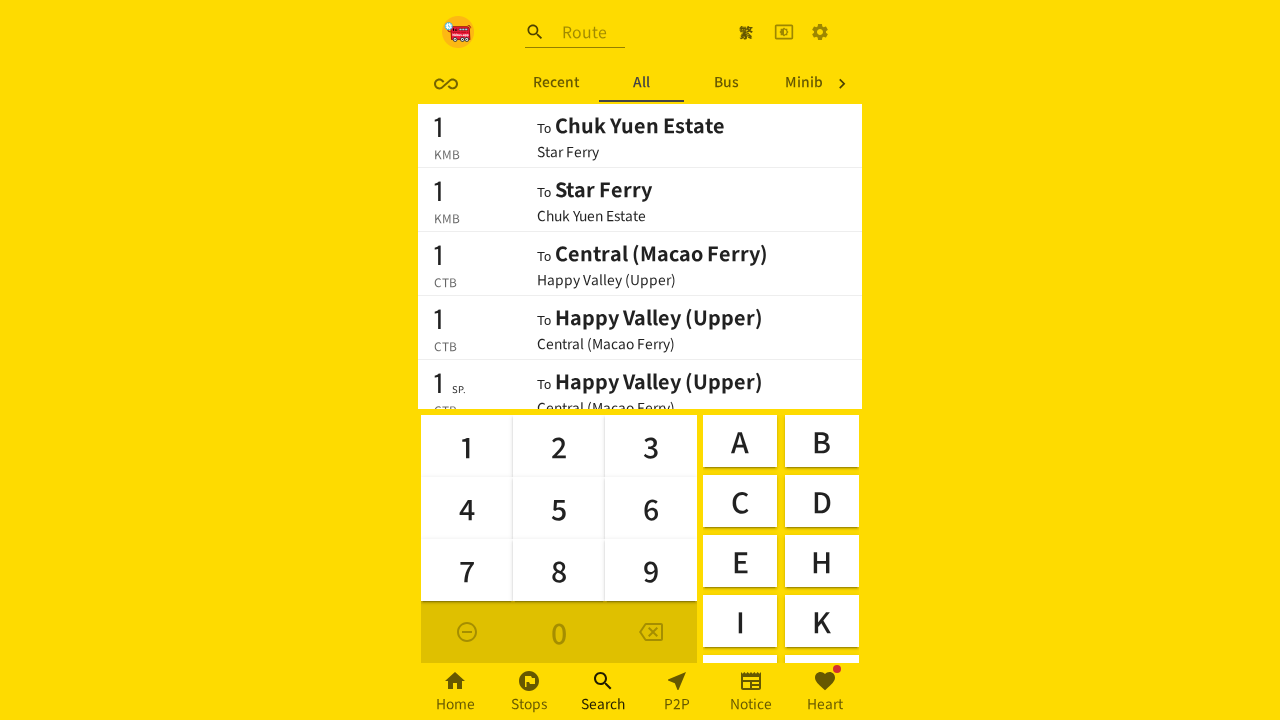

Clicked settings icon button to return to settings at (820, 32) on xpath=//a[contains(@class,'MuiButtonBase-root MuiIconButton-root')]
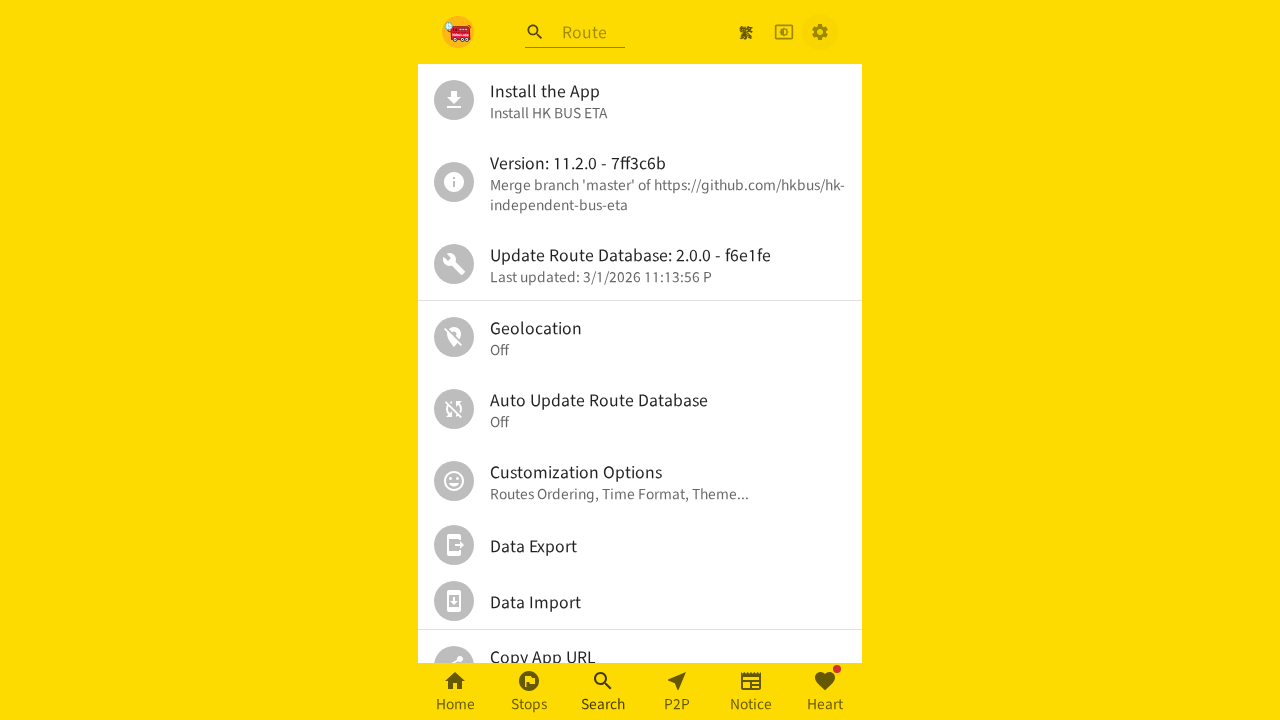

Waited for settings menu to appear (1000ms)
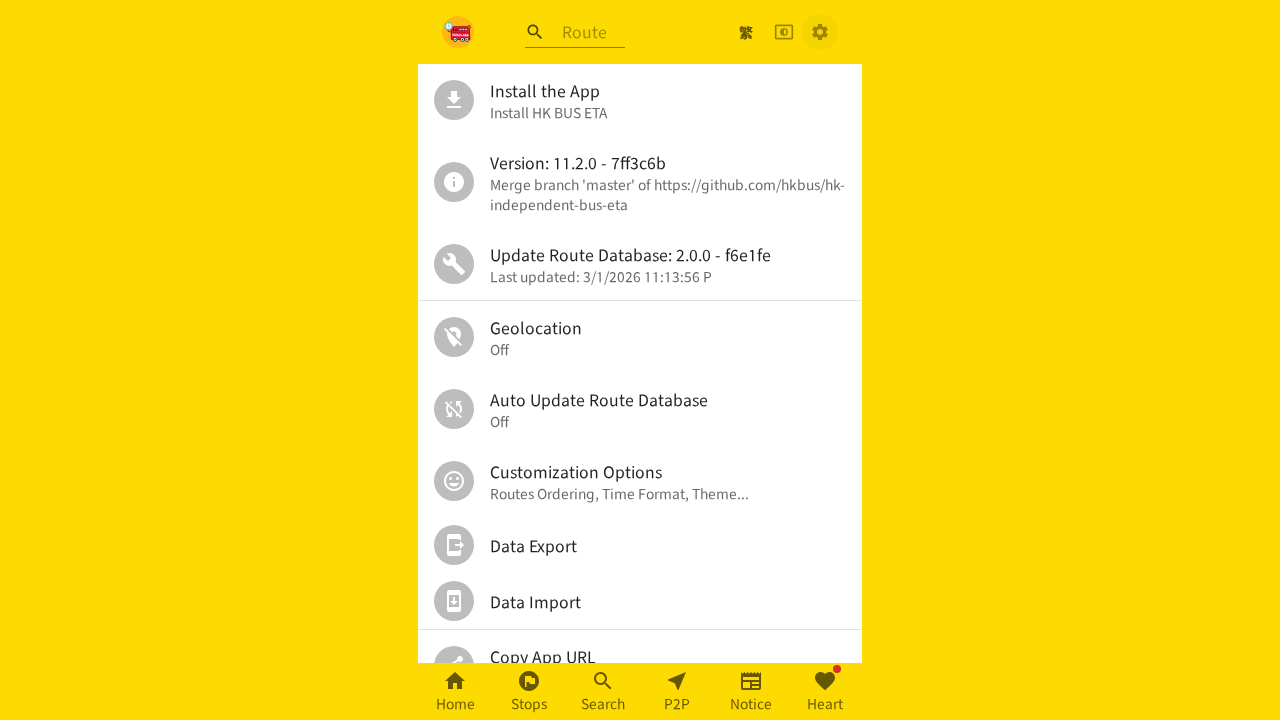

Clicked personal settings menu item again at (640, 481) on xpath=//*[@id='root']/div/div[2]/div/ul/div[6]
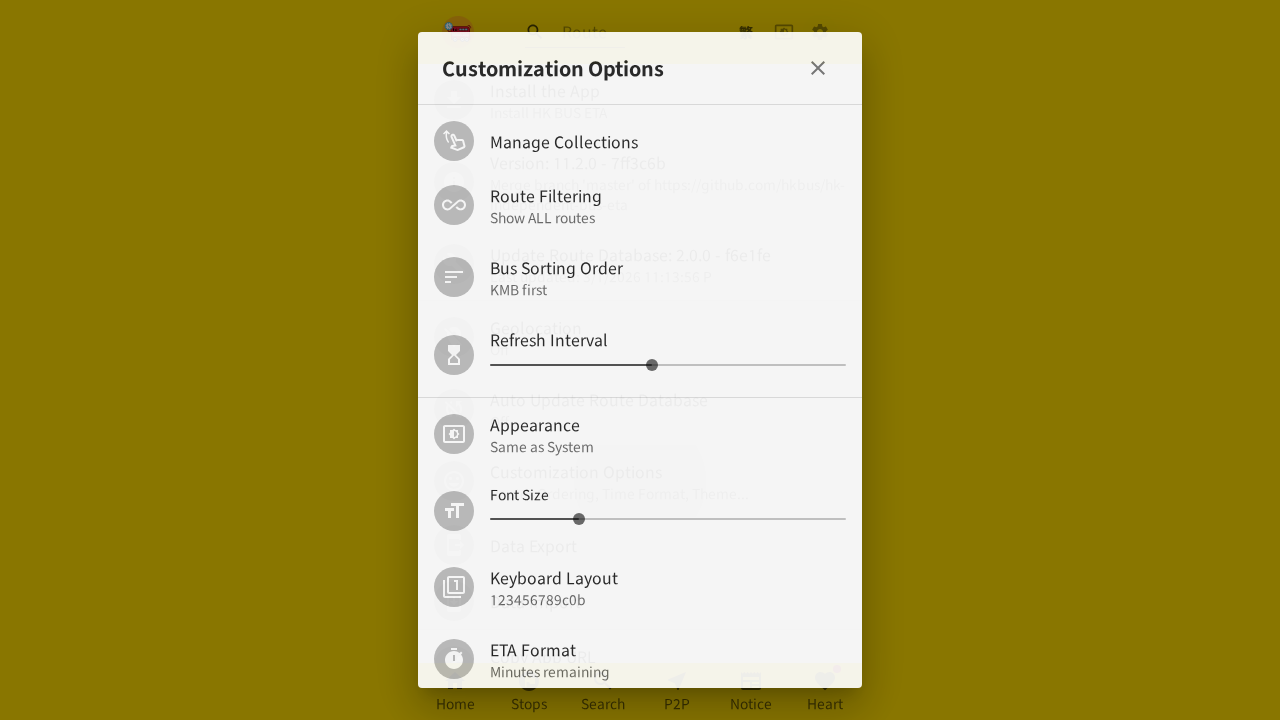

Waited for personal settings page to load (1000ms)
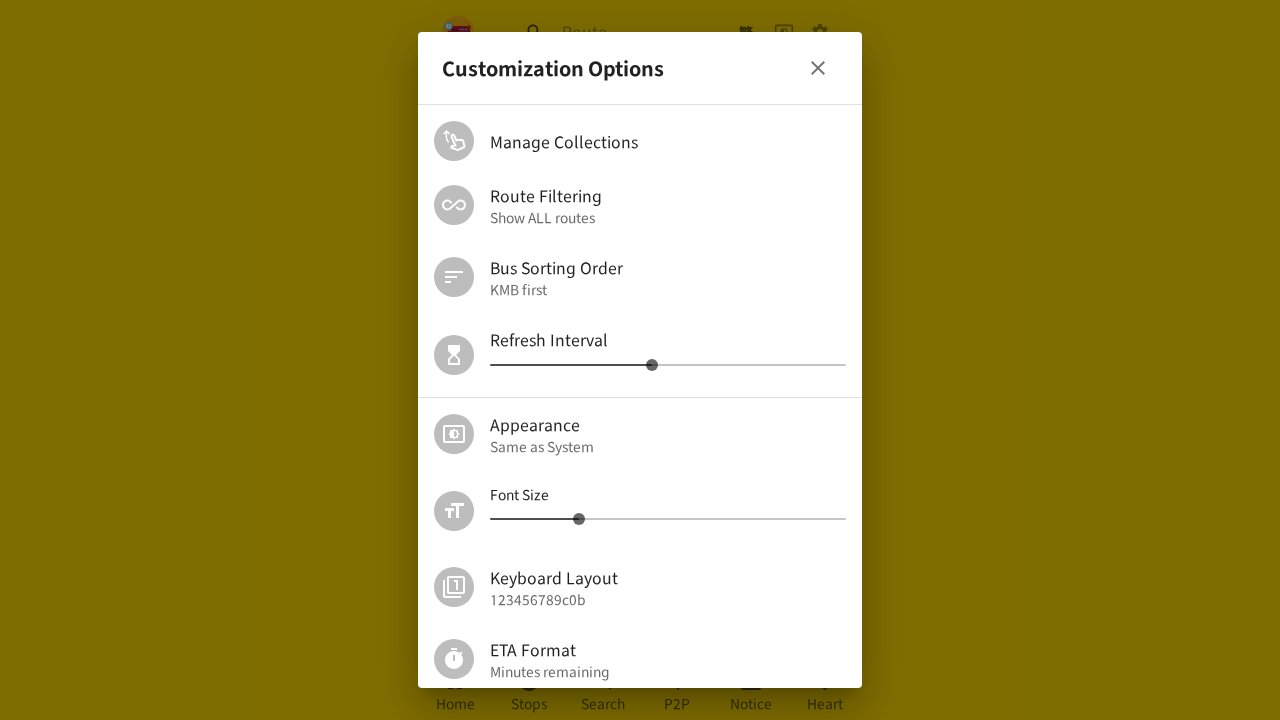

Scrolled down 300px to find history toggle again
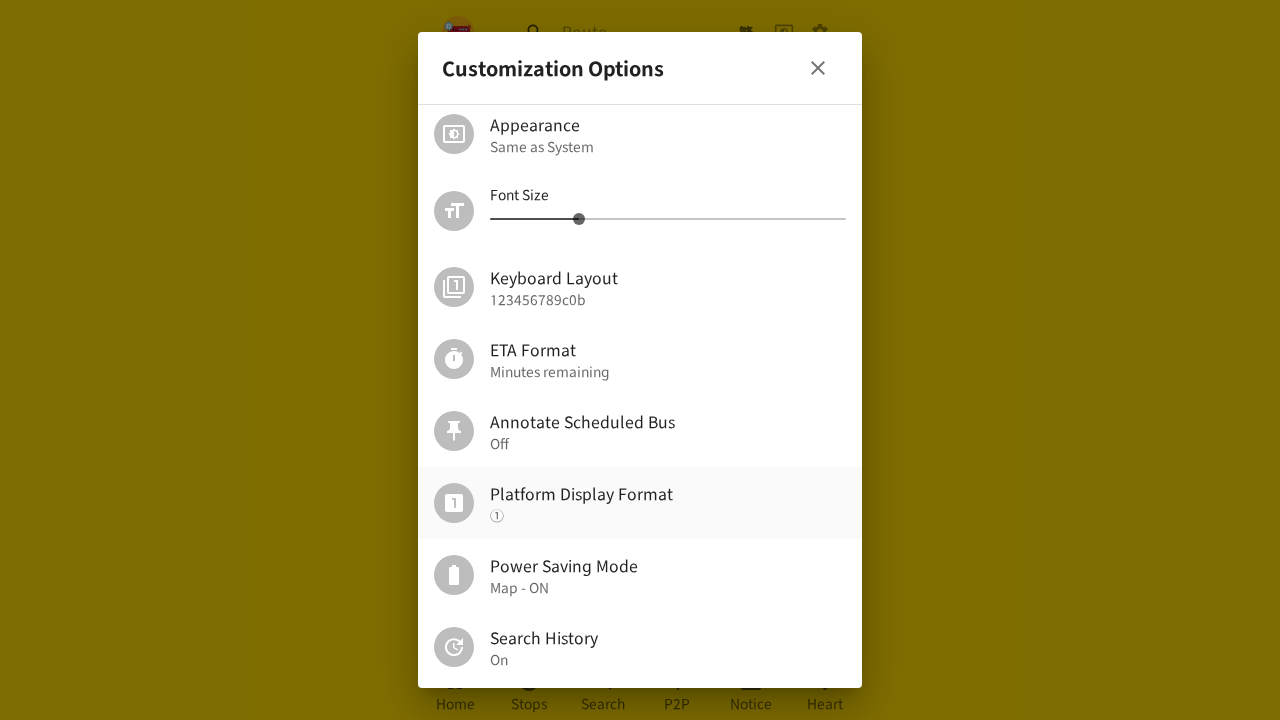

Scrolled history toggle into view
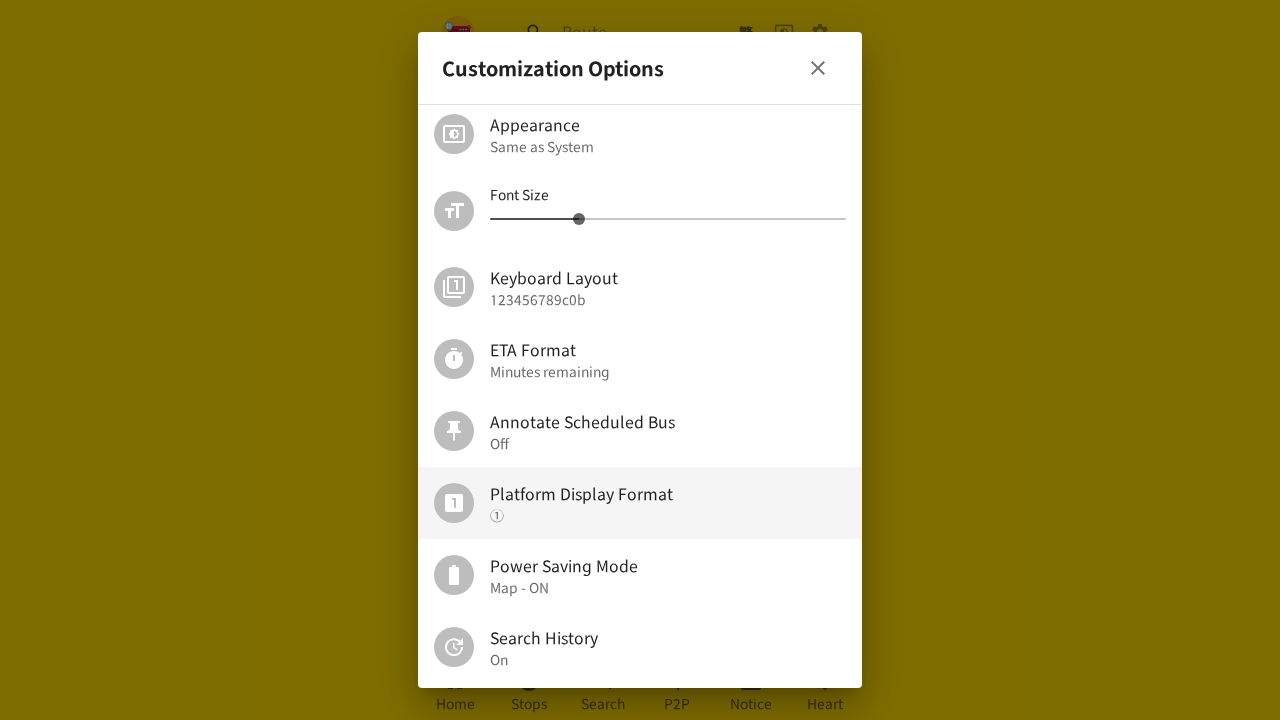

Clicked history toggle to disable it at (640, 647) on xpath=//html/body/div[3]/div[3]/div/ul/div[11]
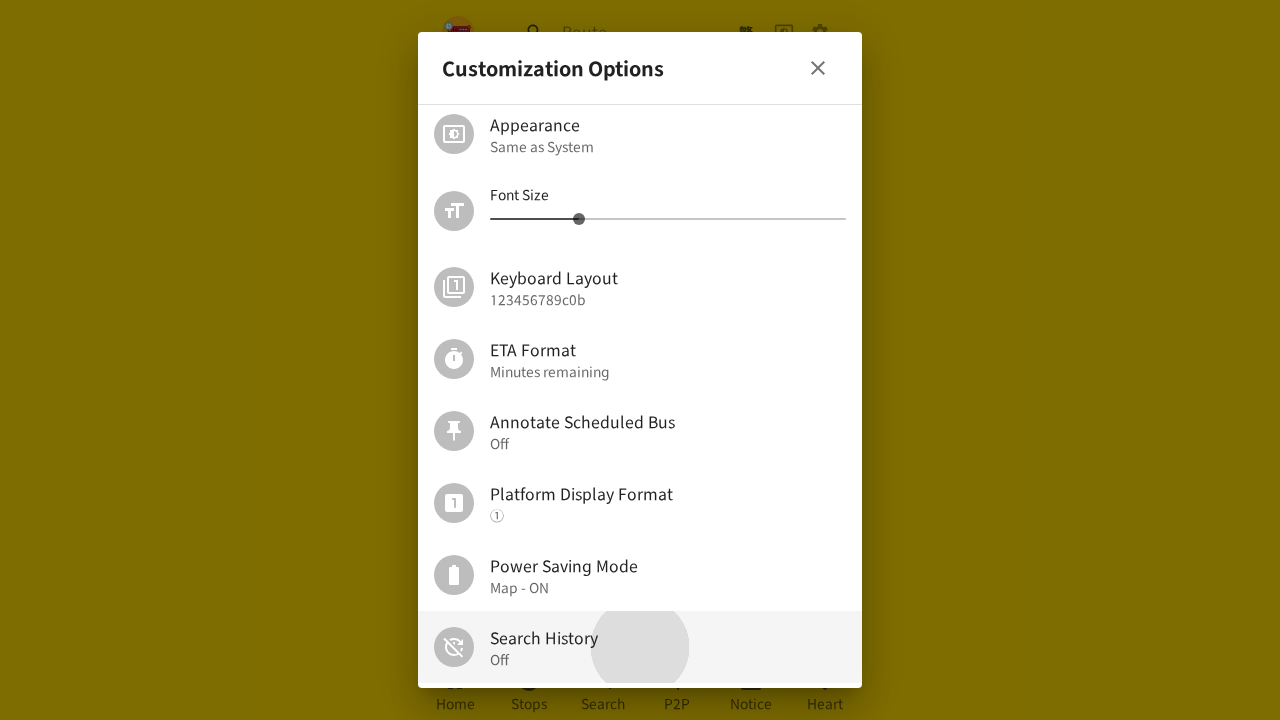

Waited for history toggle change to apply (4000ms)
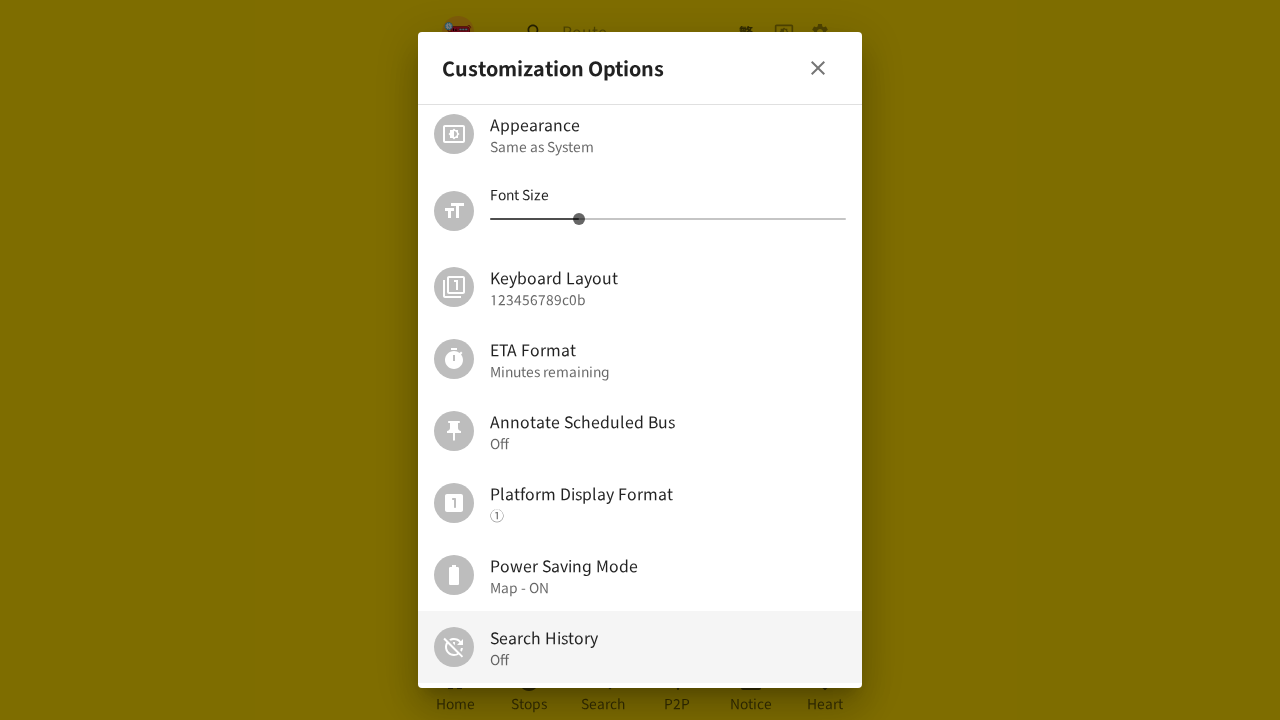

Clicked close button to leave settings page at (818, 68) on (//button[contains(@class,'MuiButtonBase-root MuiIconButton-root')])[2]
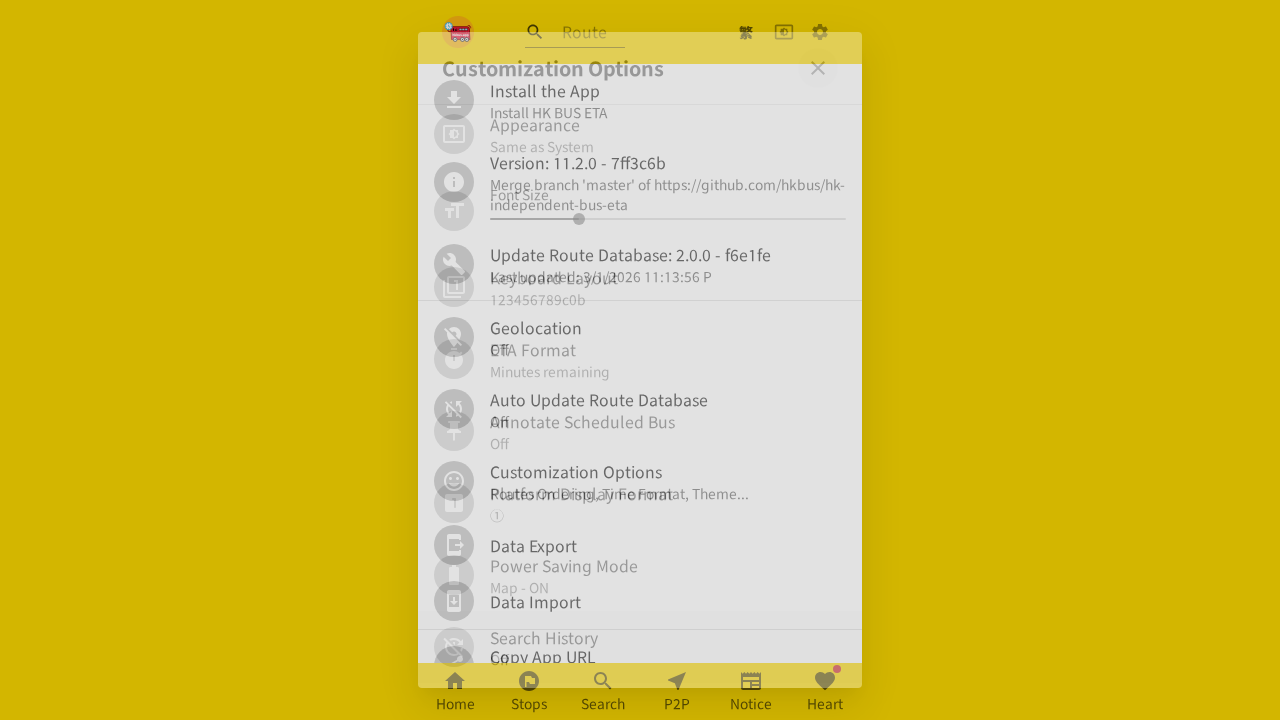

Clicked search page navigation button after disabling history at (603, 692) on (//a[contains(@class,'MuiButtonBase-root MuiBottomNavigationAction-root')])[3]
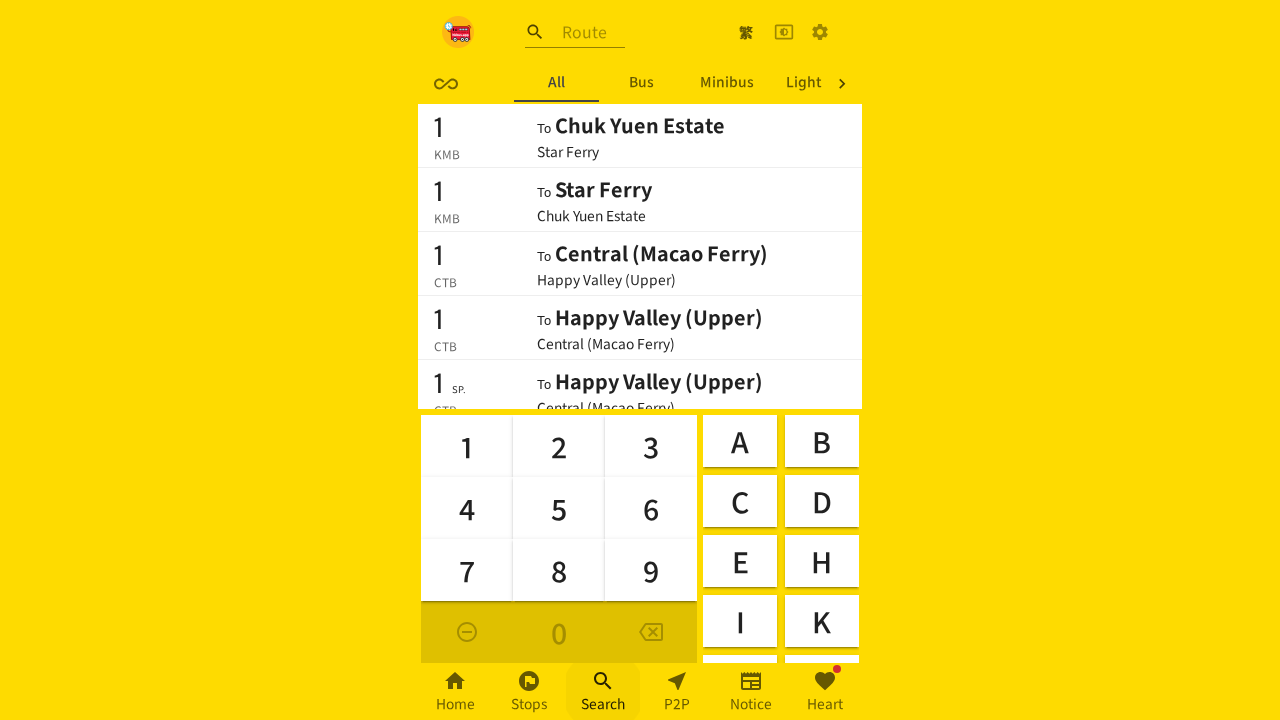

Waited for search page to load (4000ms)
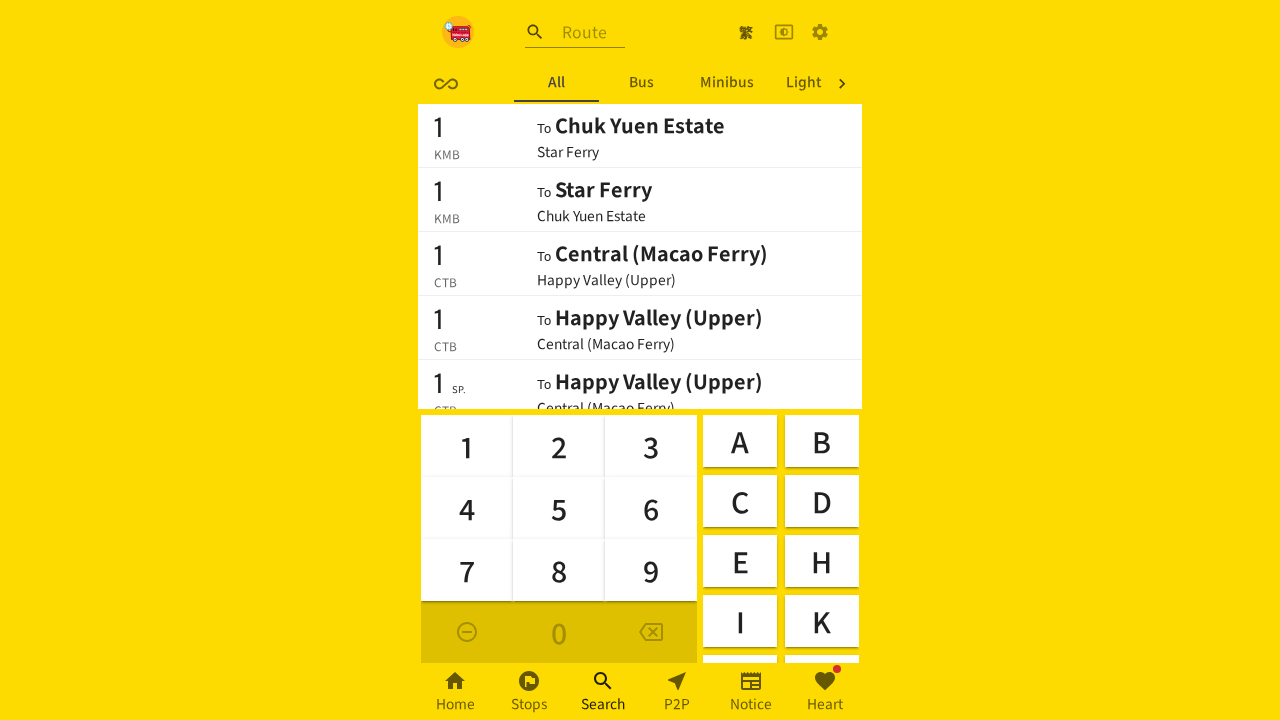

Located header and verified Recent button is no longer present
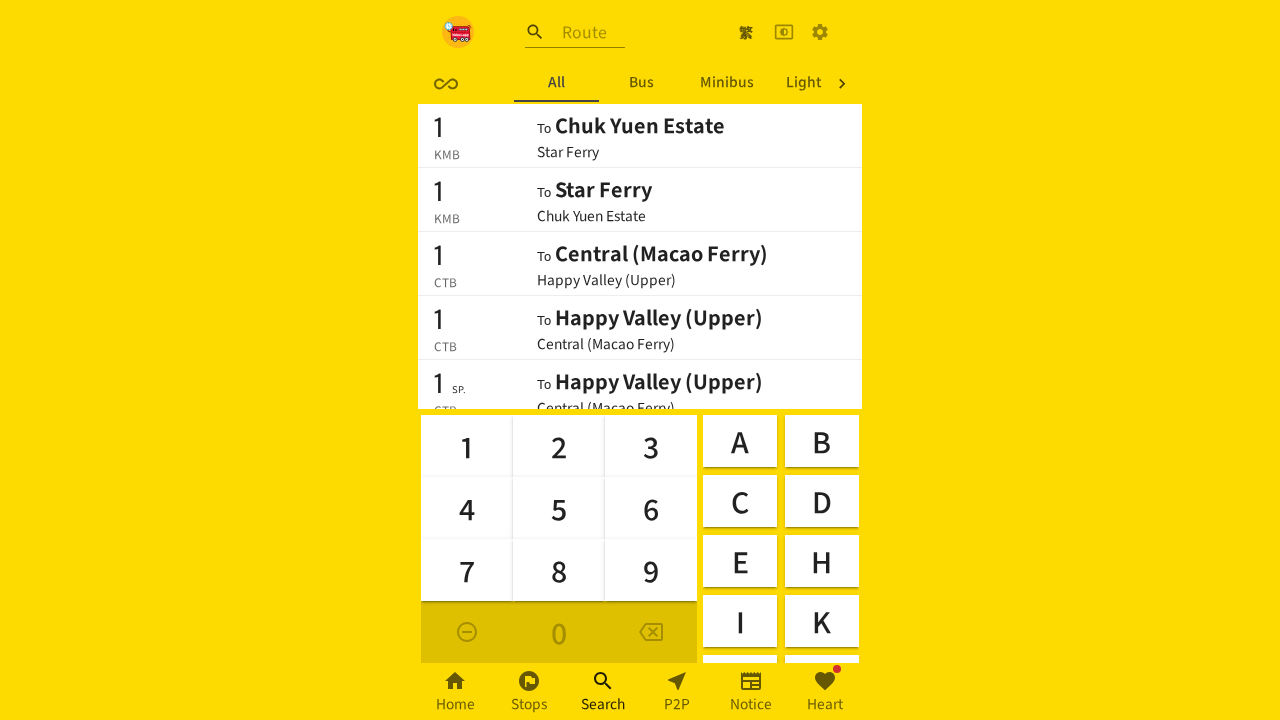

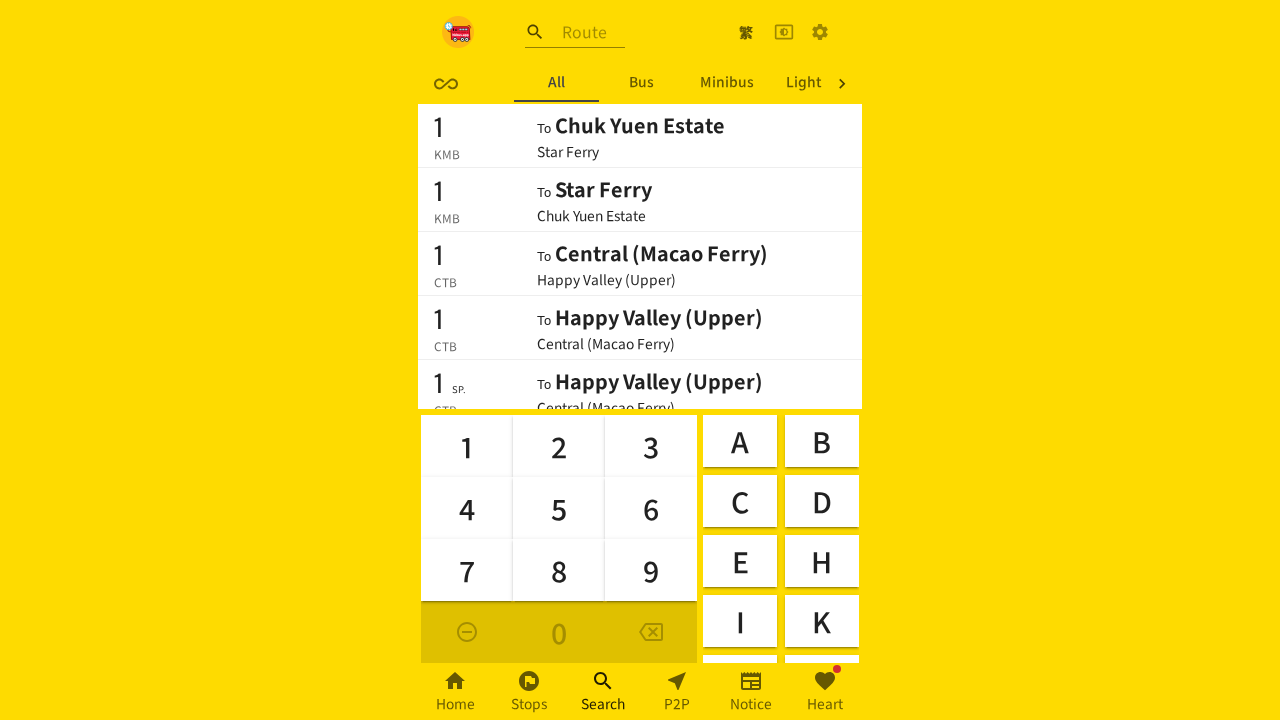